Tests a demo login form by filling username and password fields and submitting the form

Starting URL: https://www.stealmylogin.com/demo.html

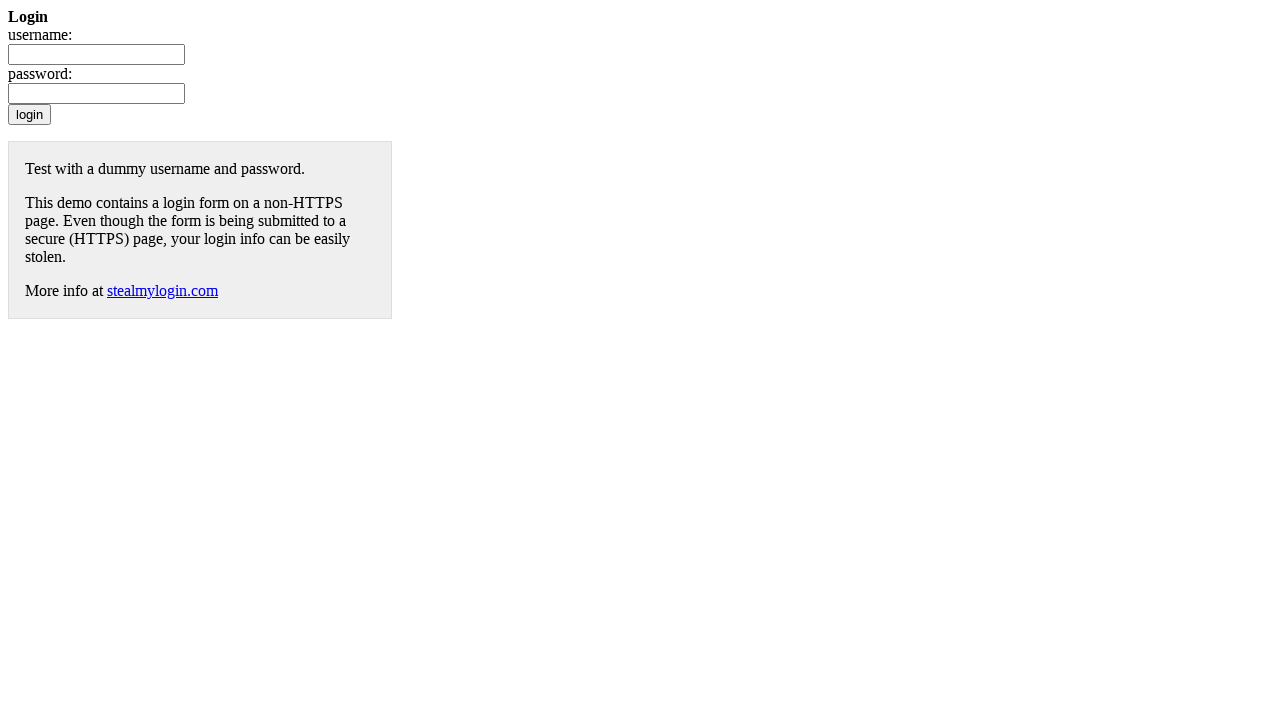

Filled username field with 'test' on input[name='username']
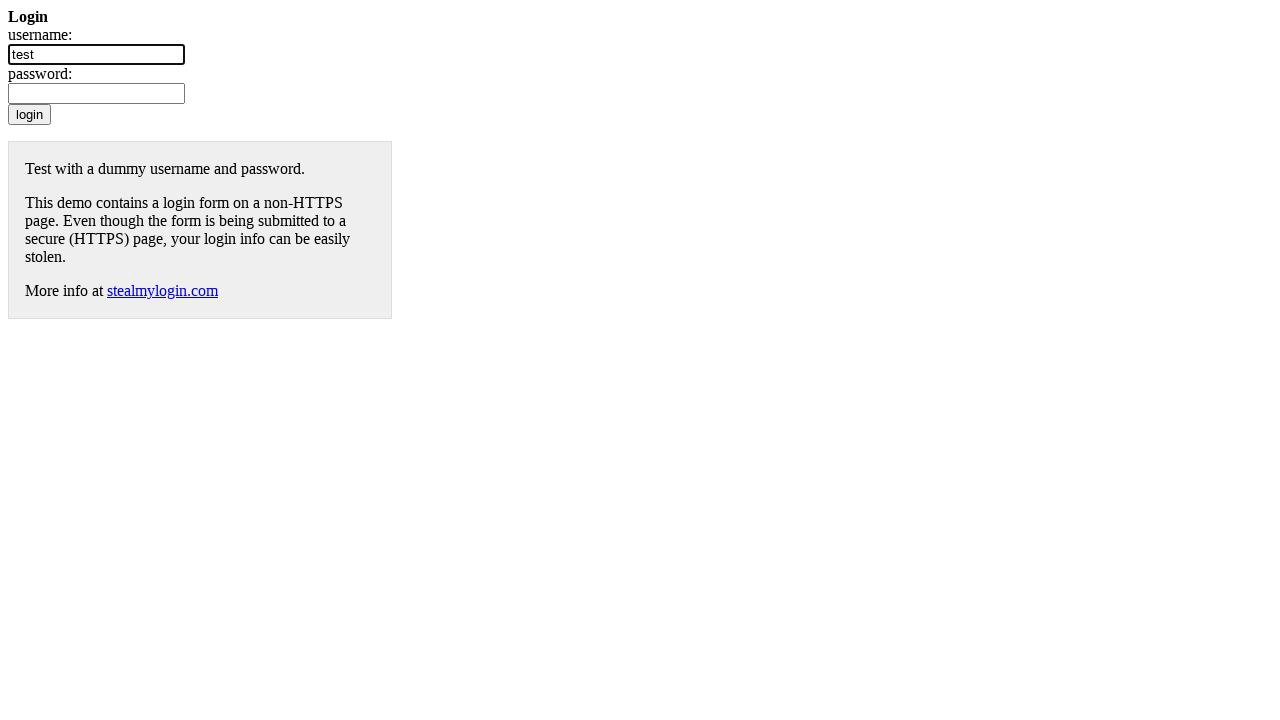

Filled password field with 'test' on input[name='password']
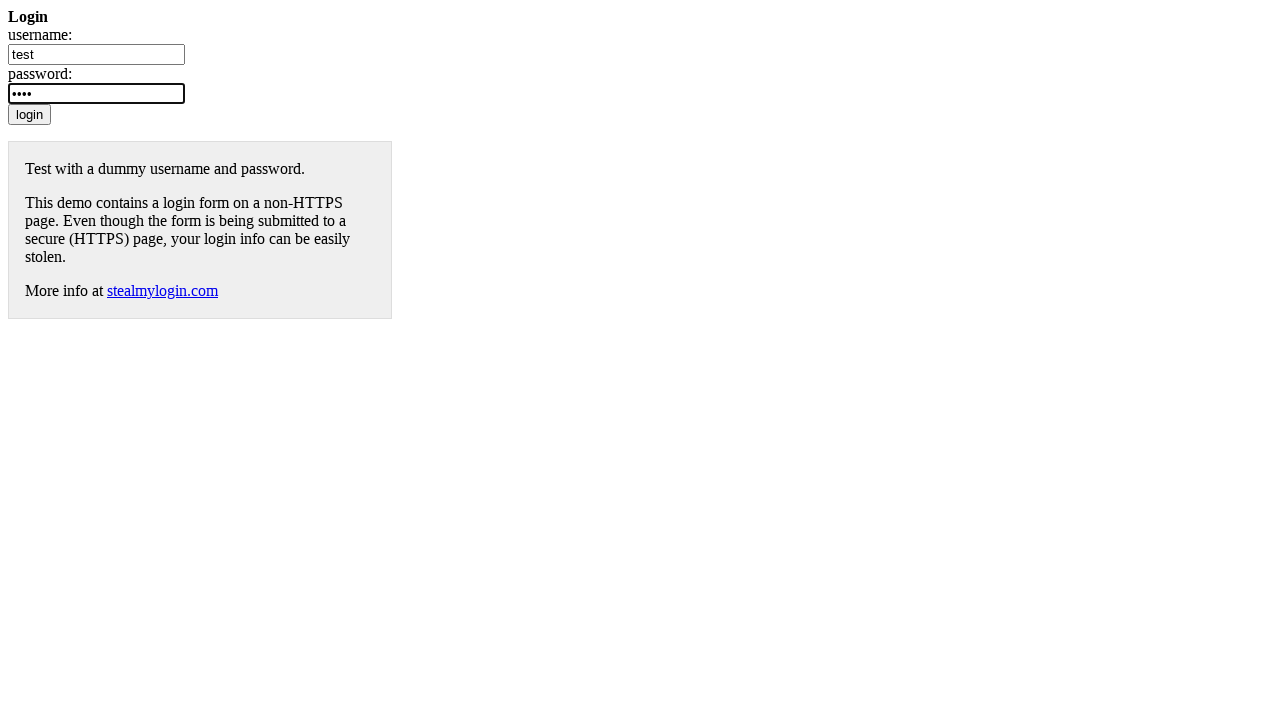

Clicked login button to submit the form at (30, 114) on input[value='login']
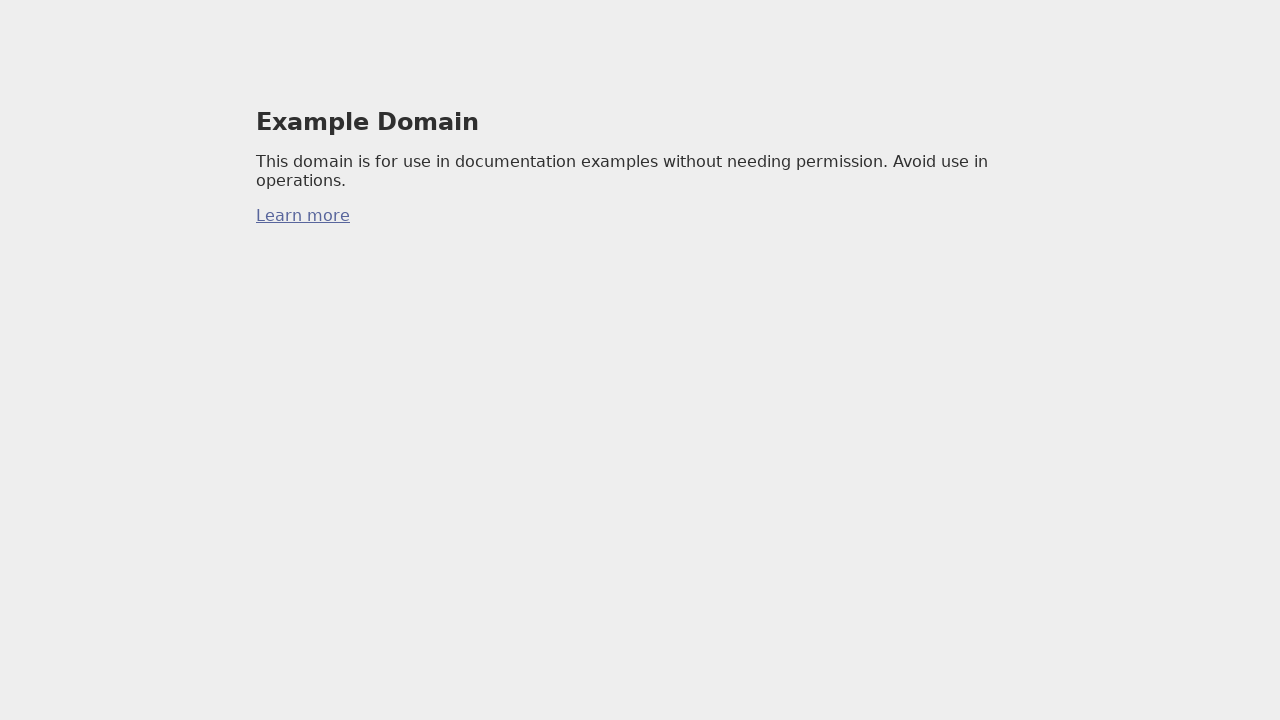

Login form submitted and navigated to example.com
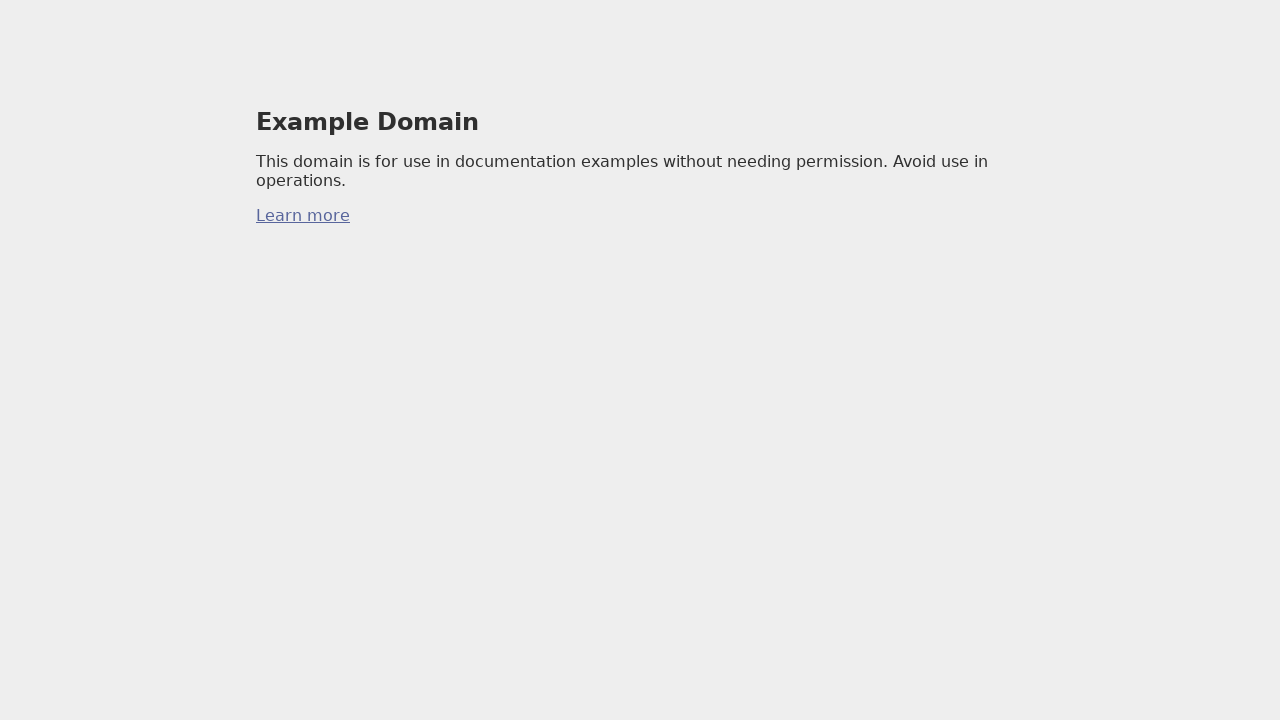

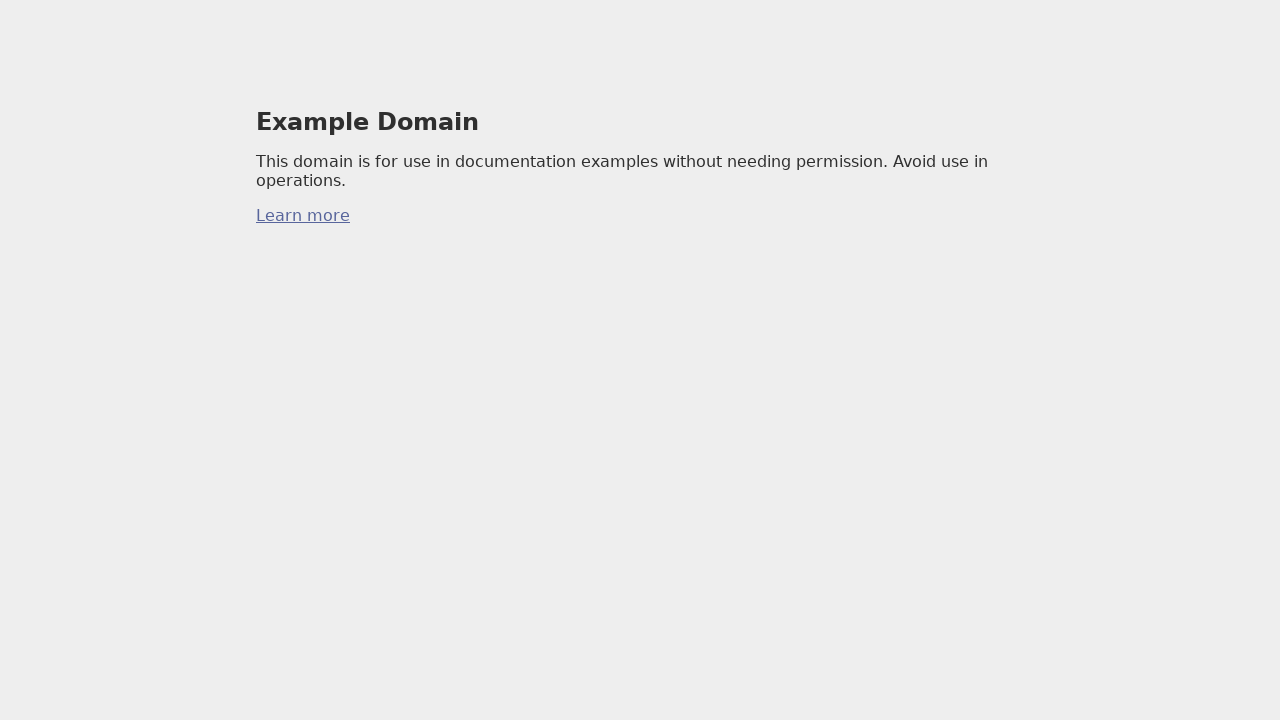